Tests alert handling functionality by triggering an alert, validating its text content, and accepting it

Starting URL: https://seleniumpractise.blogspot.com/2019/01/alert-demo.html

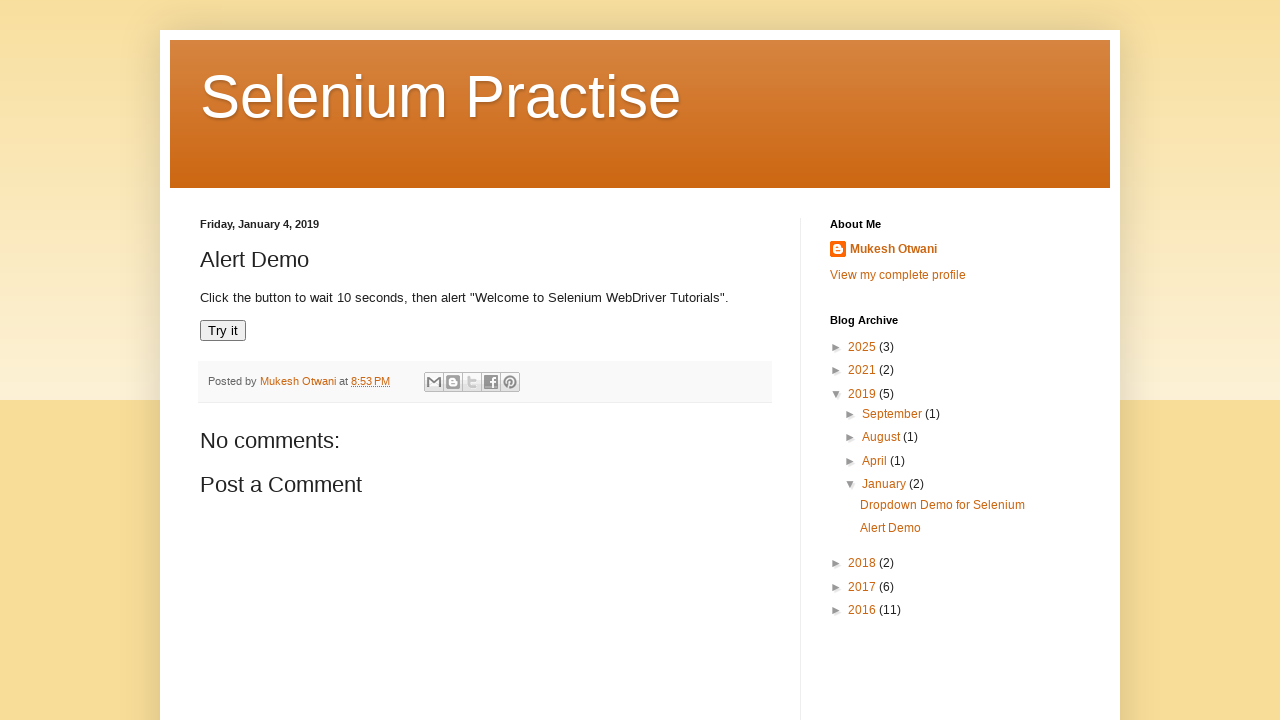

Clicked 'Try it' button to trigger alert at (223, 331) on xpath=//button[normalize-space()='Try it']
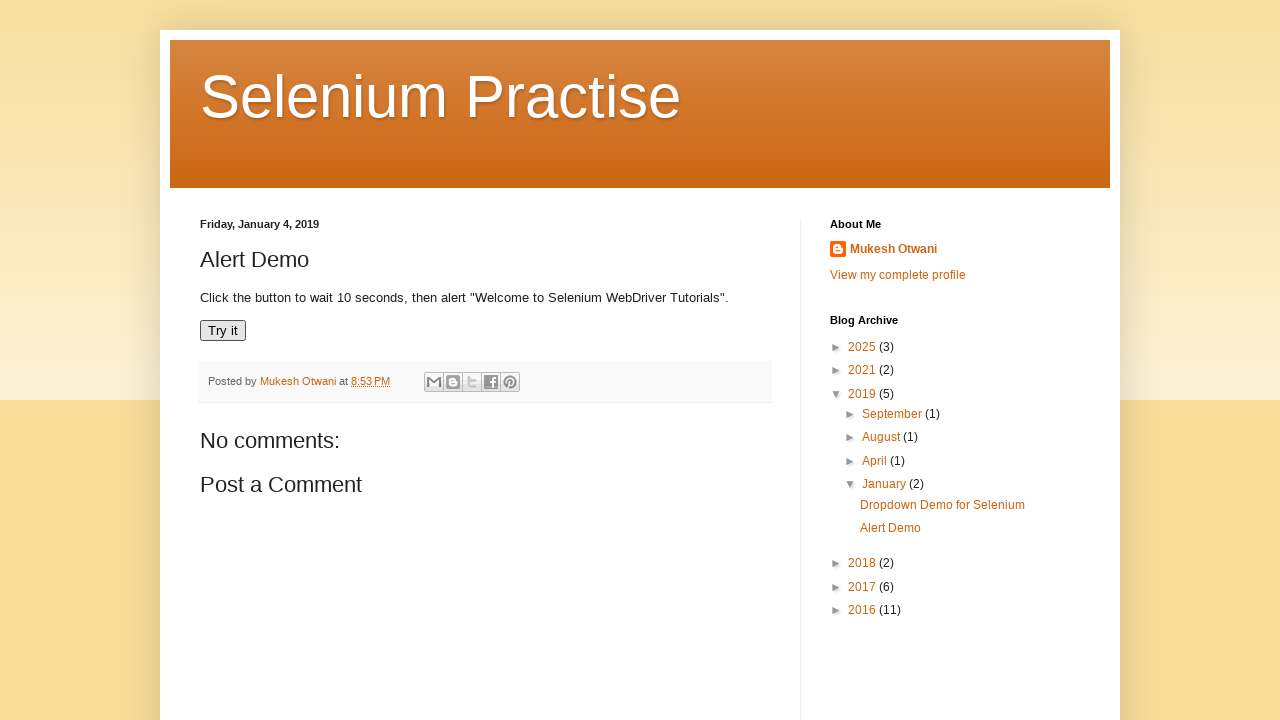

Set up dialog handler to accept alerts
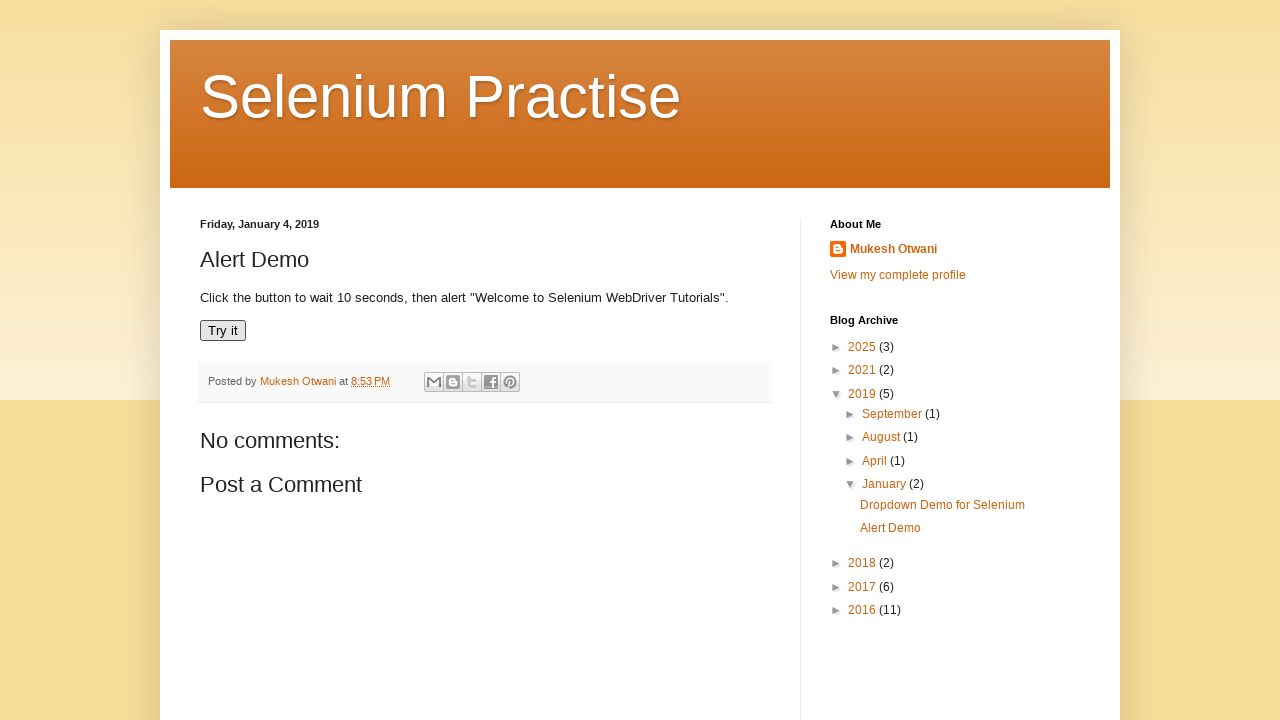

Alert dialog was detected and accepted
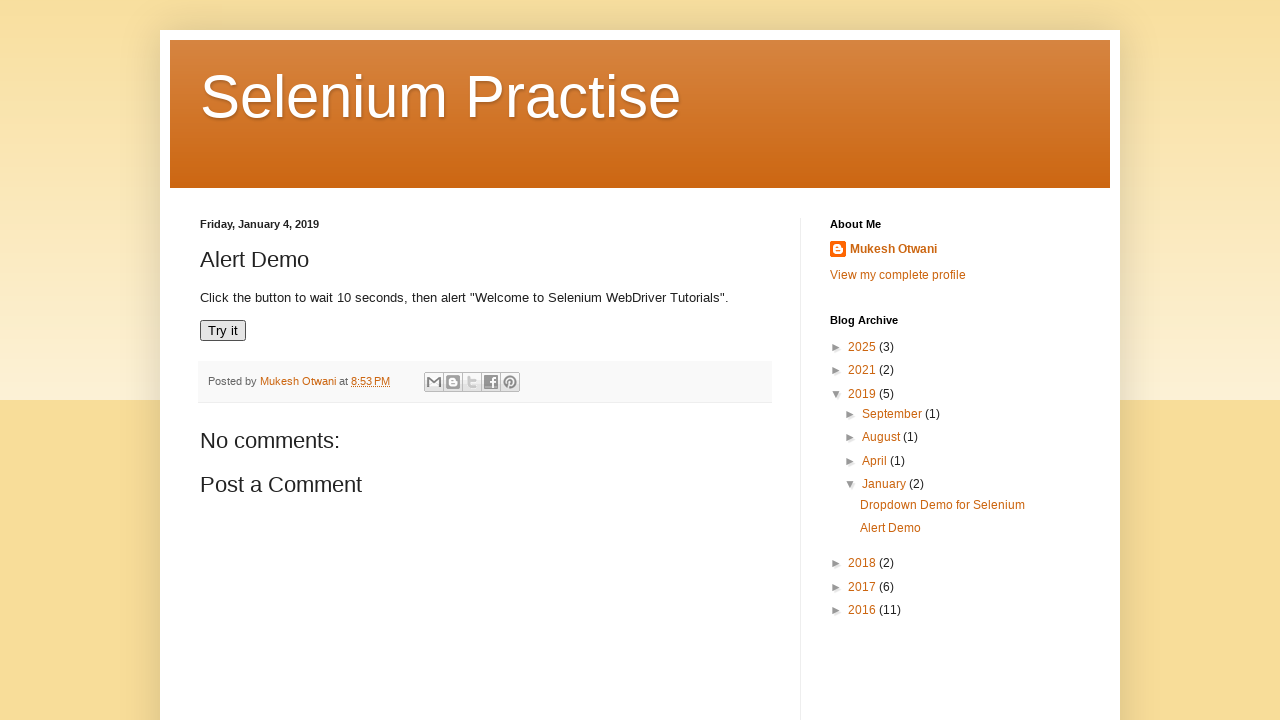

Waited for alert handling to complete
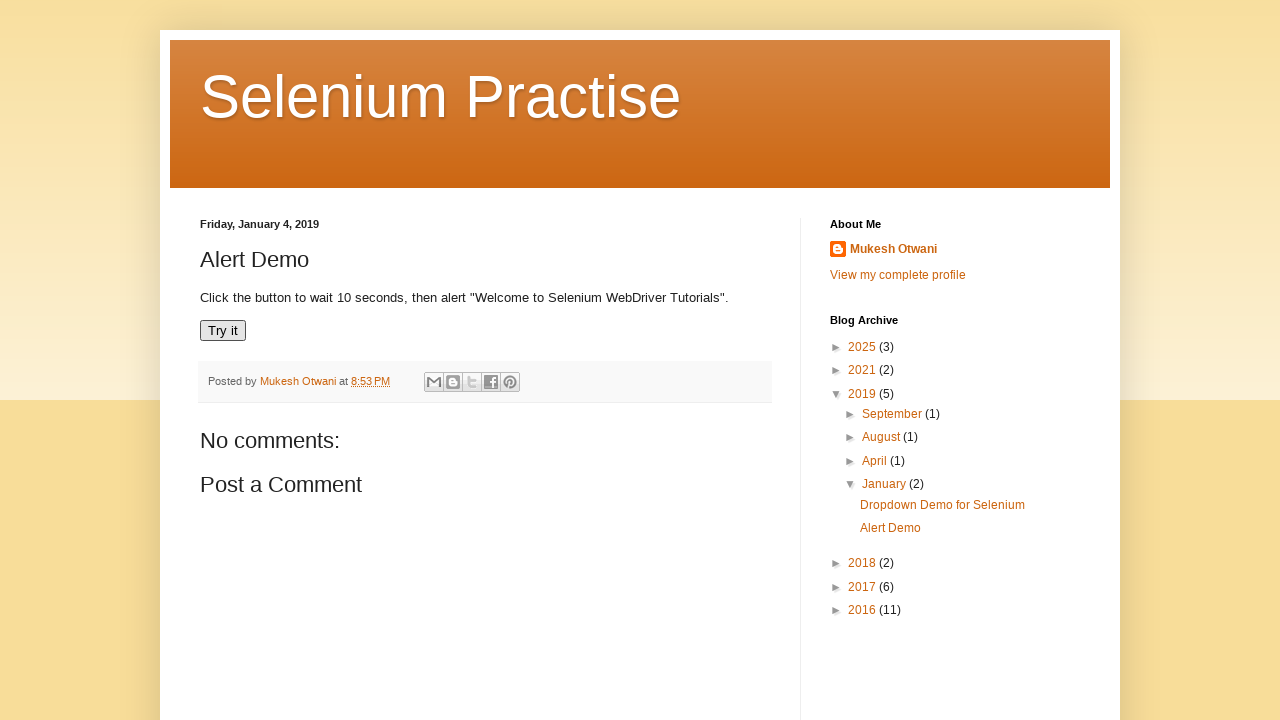

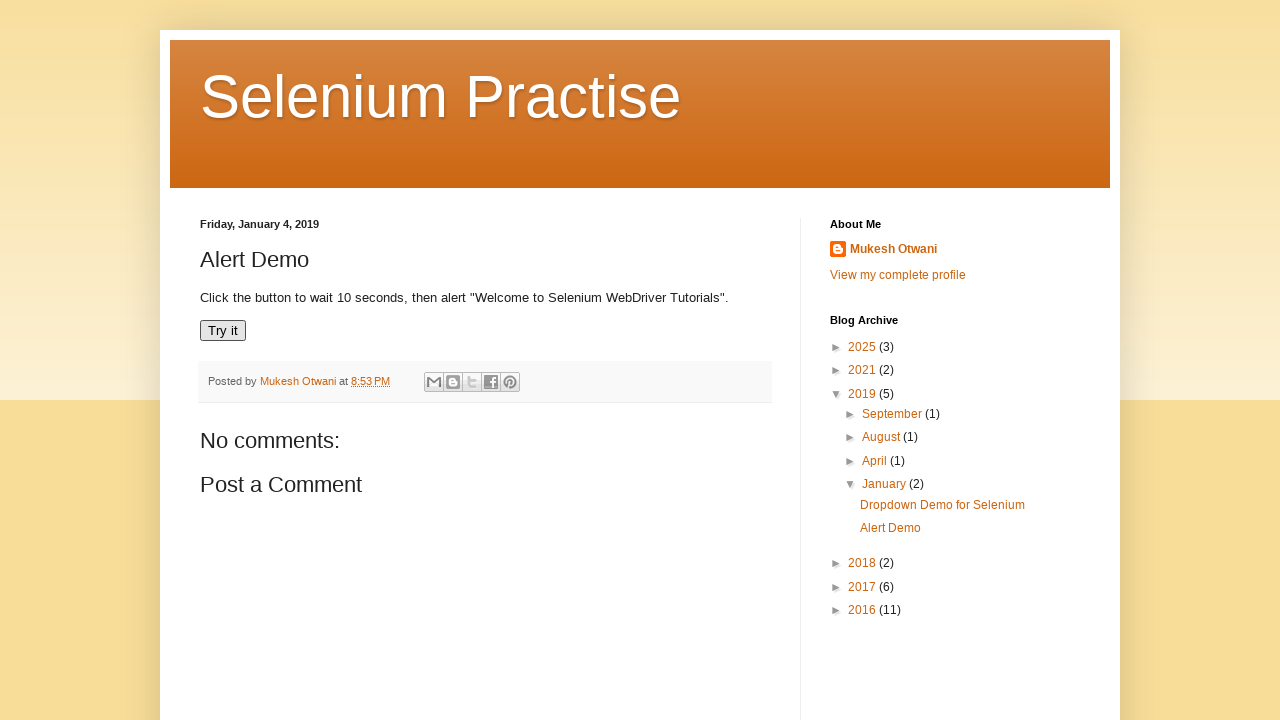